Navigates through a paginated book catalog by verifying books are displayed on each page and clicking the "next" button to move through multiple pages.

Starting URL: https://books.toscrape.com

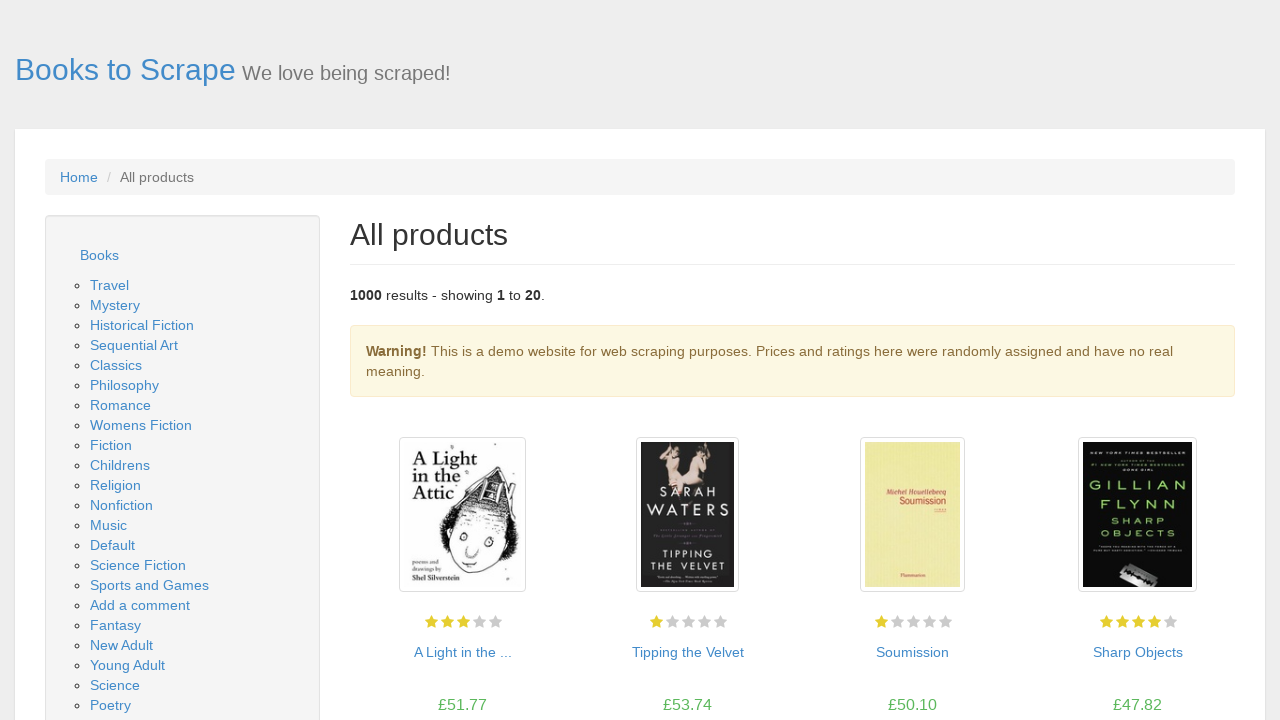

Waited for books to load on initial page
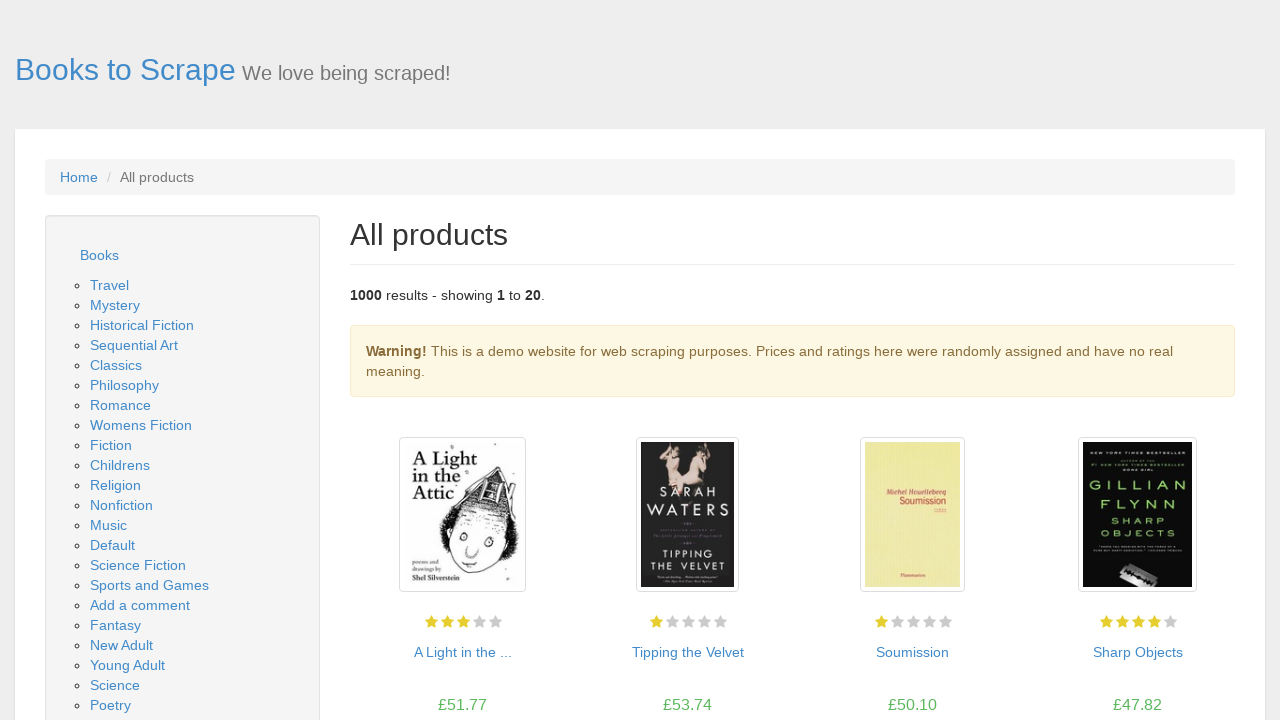

Verified books are displayed on page 1
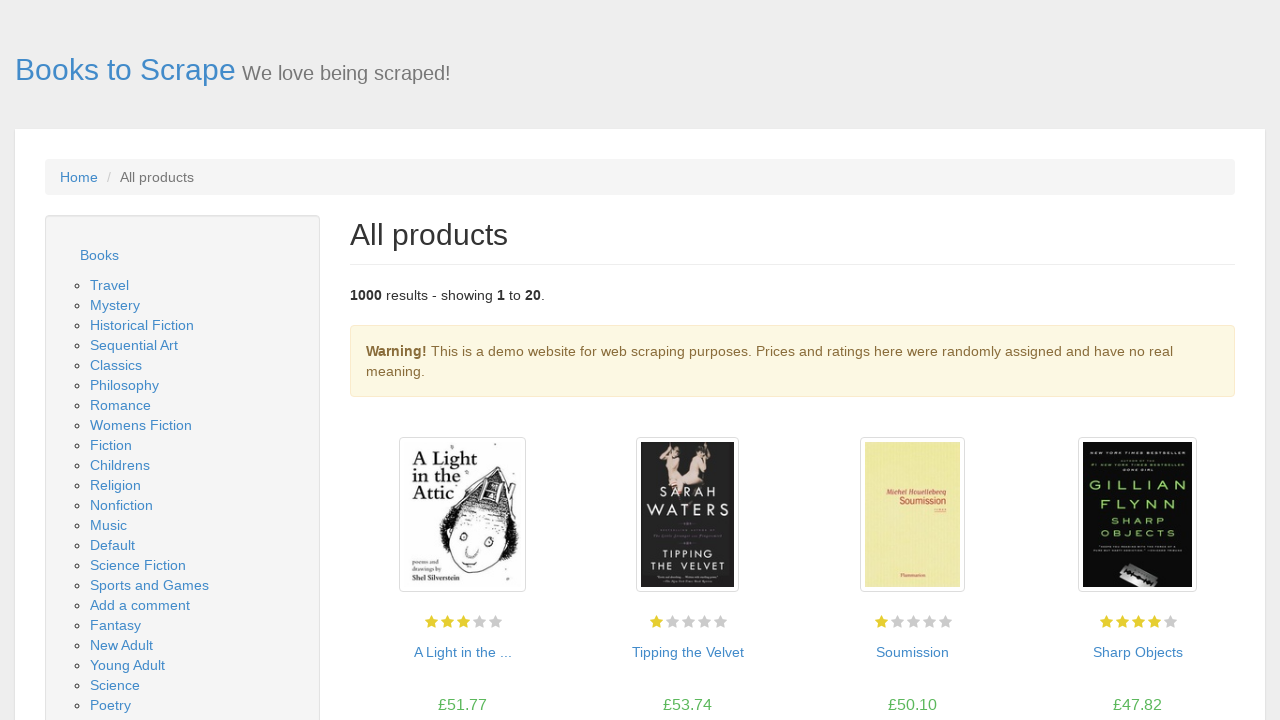

Clicked next button to navigate to page 2 at (1206, 654) on text=next
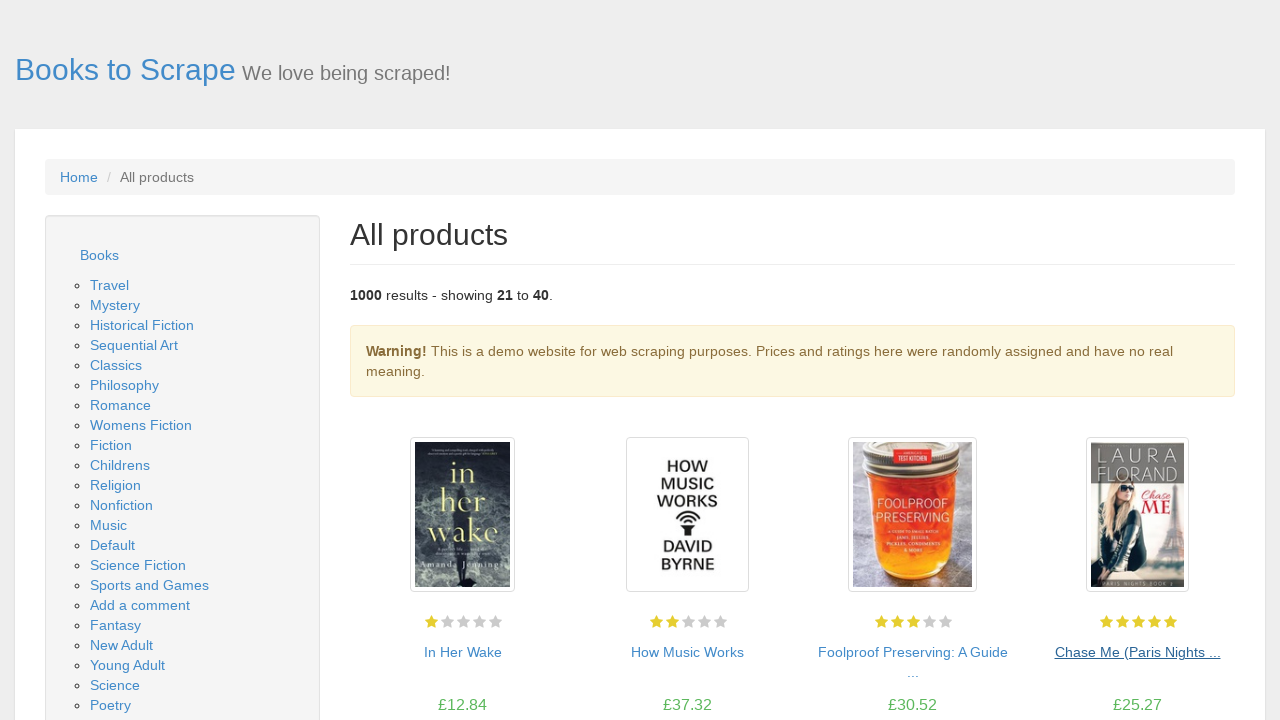

Next page loaded successfully
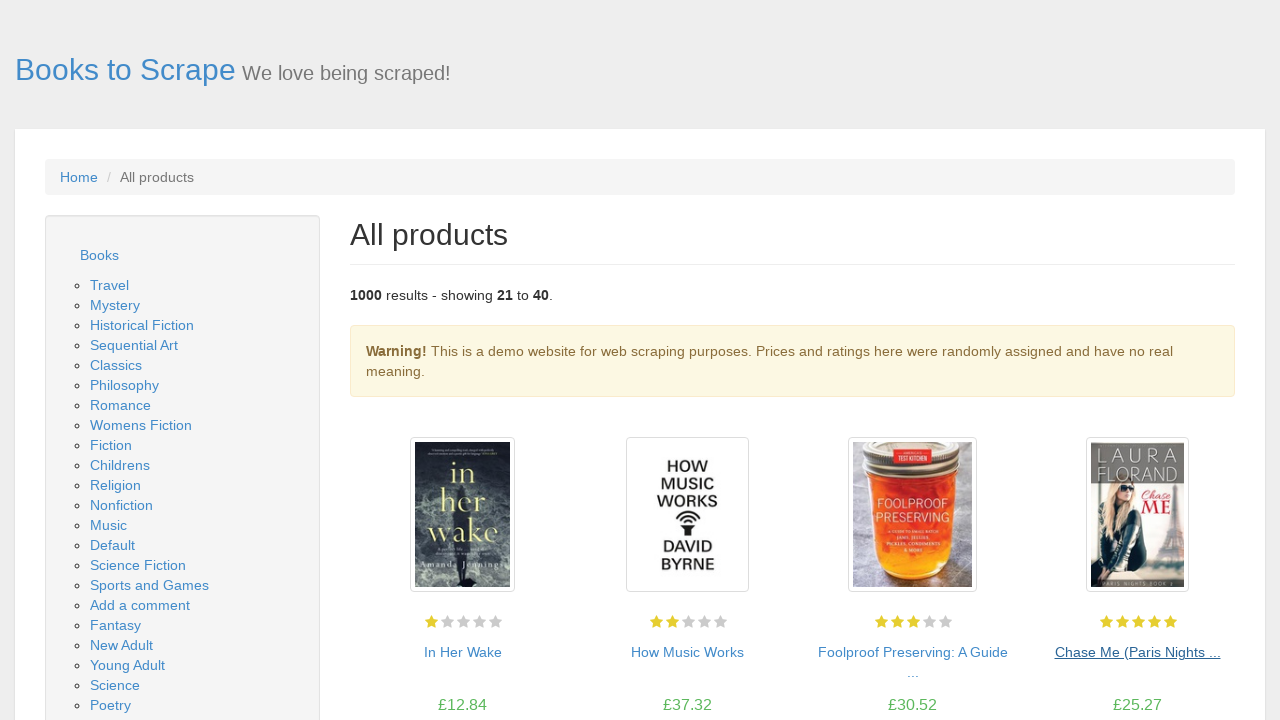

Verified books are displayed on page 2
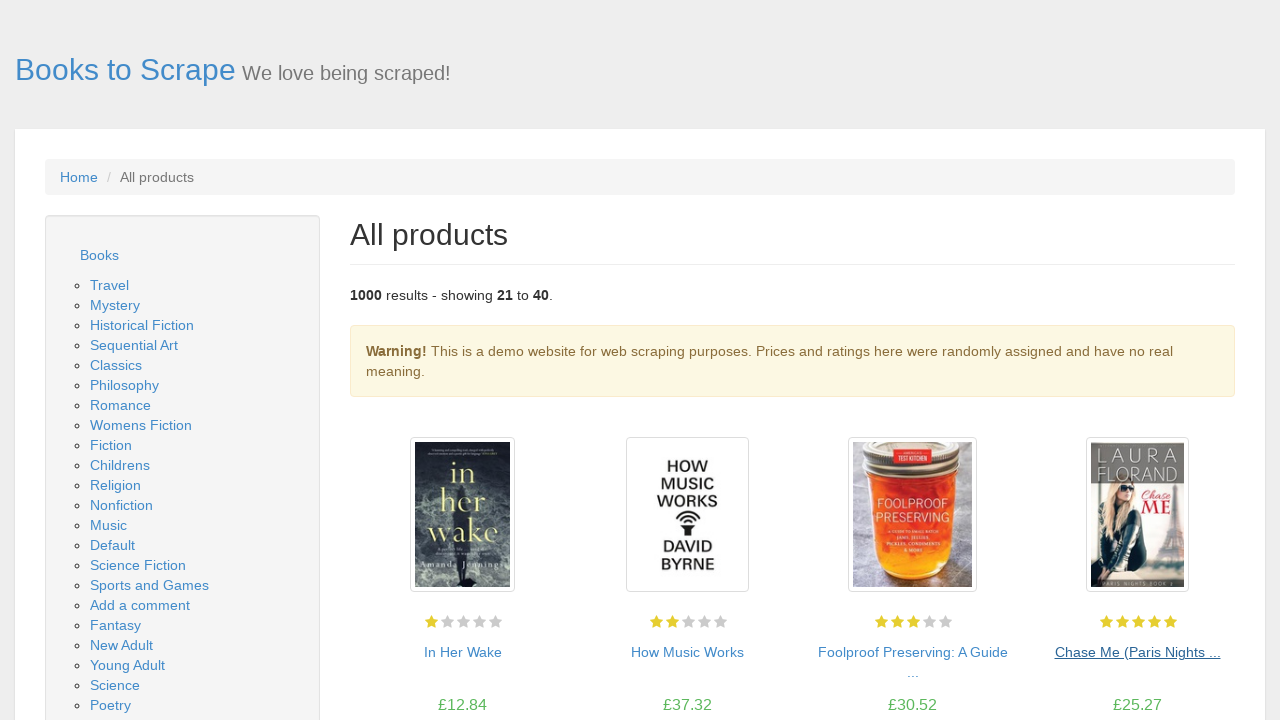

Clicked next button to navigate to page 3 at (1206, 654) on text=next
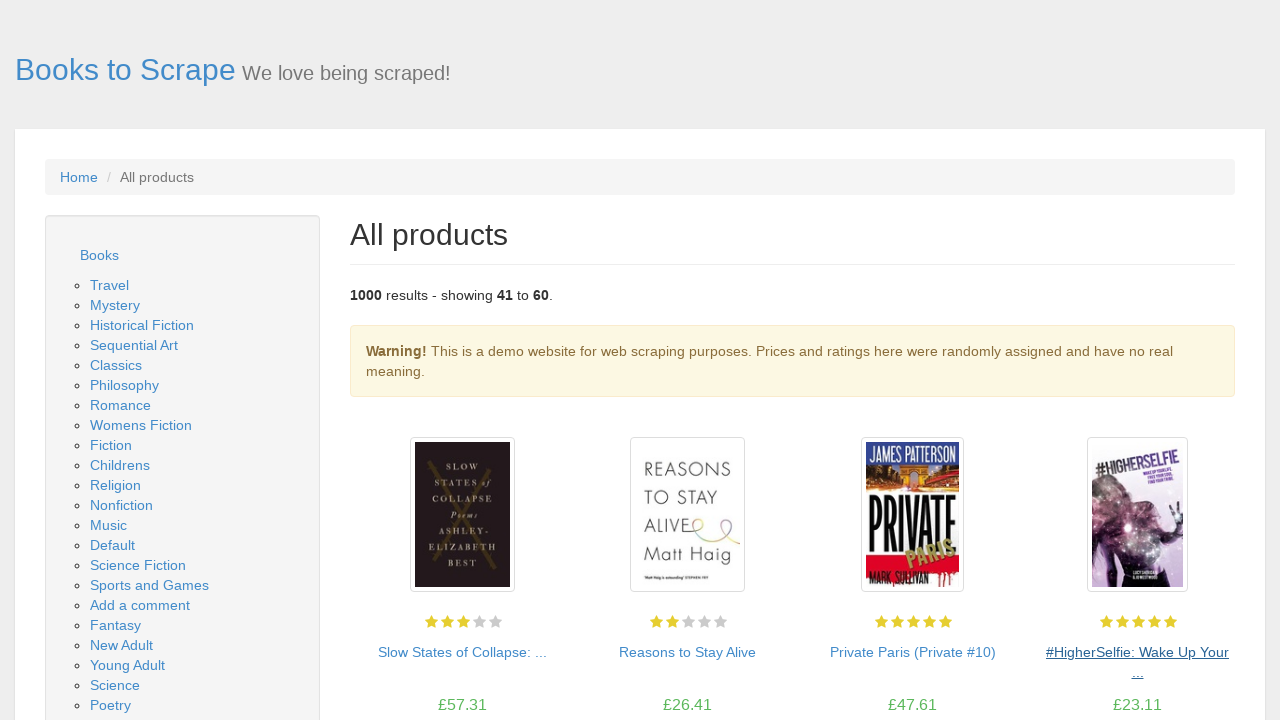

Next page loaded successfully
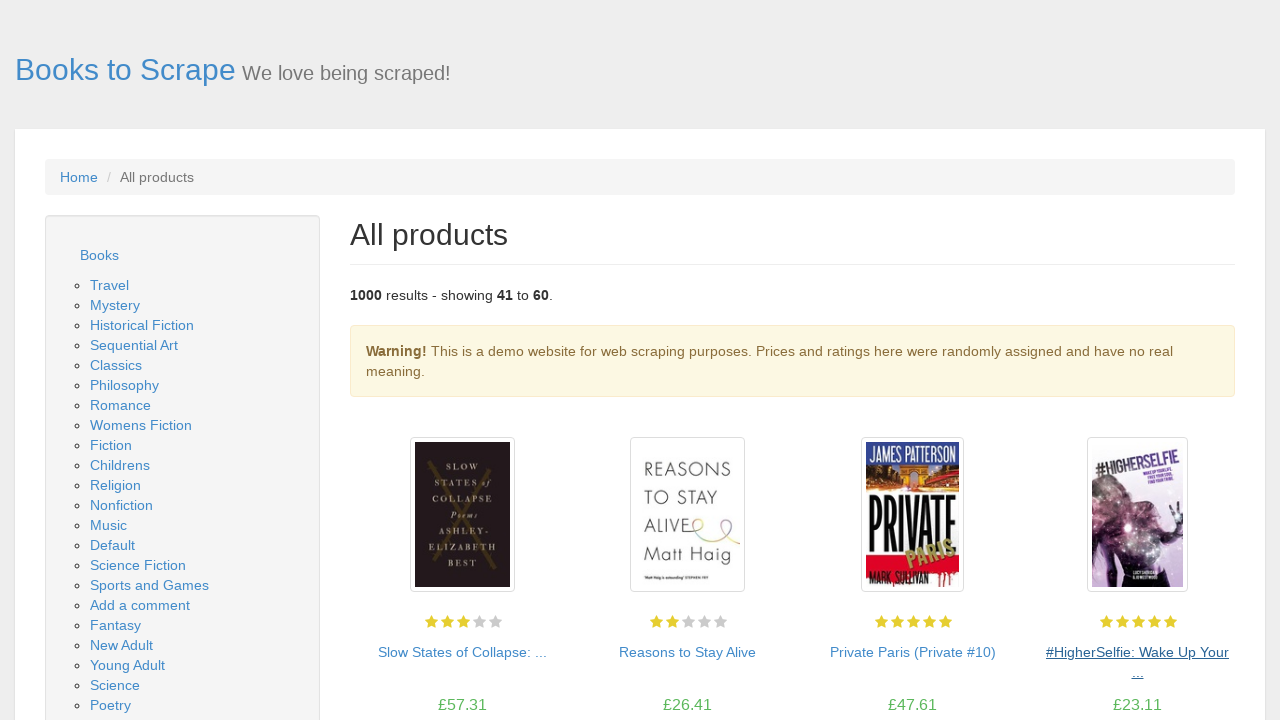

Verified books are displayed on page 3
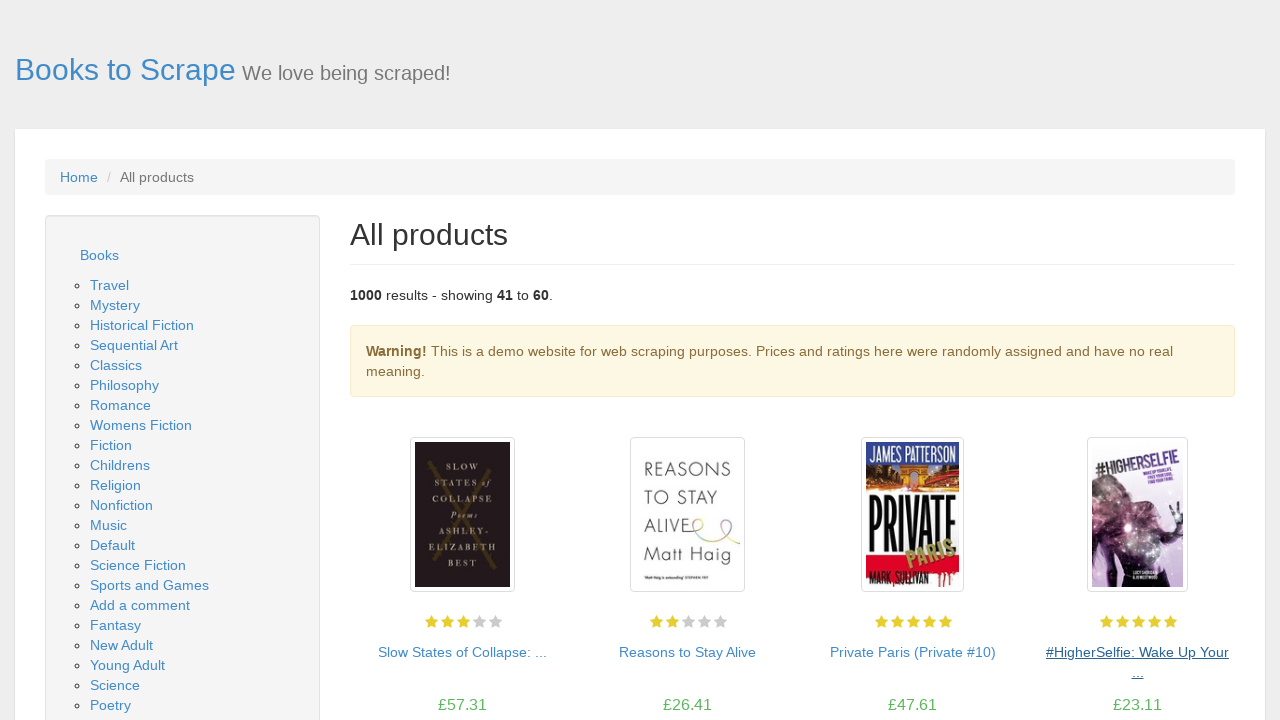

Clicked next button to navigate to page 4 at (1206, 654) on text=next
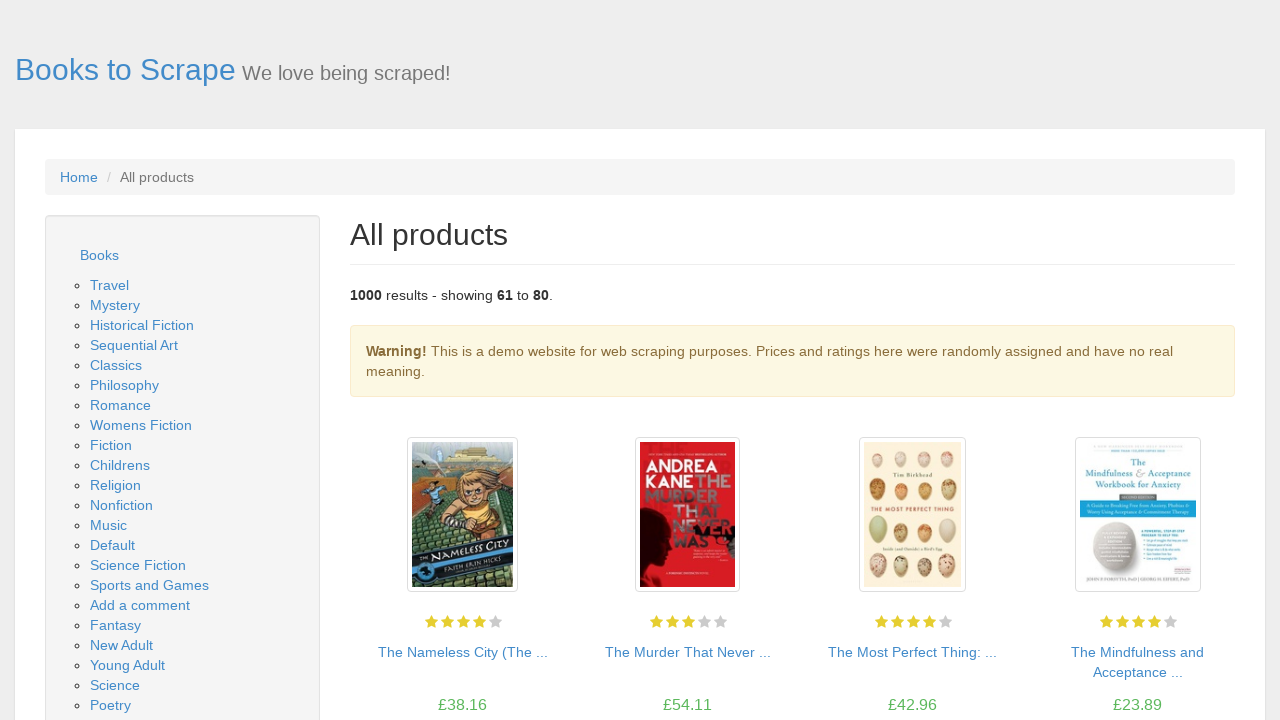

Next page loaded successfully
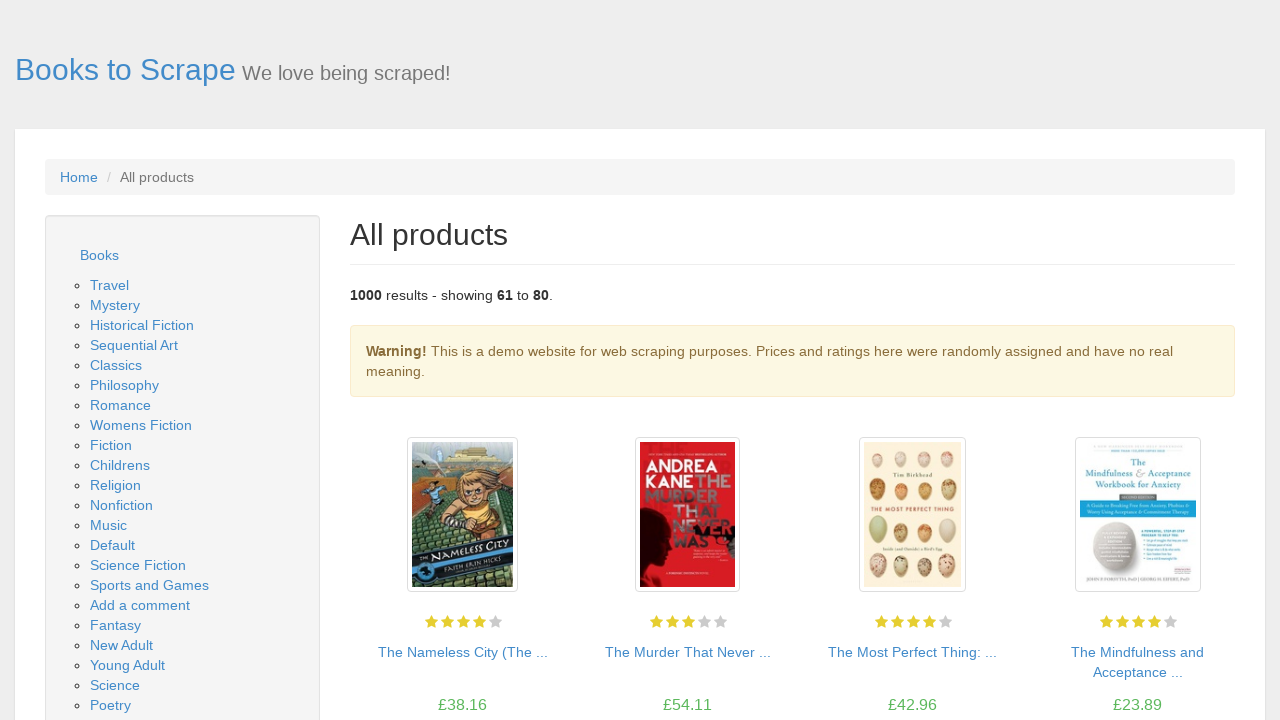

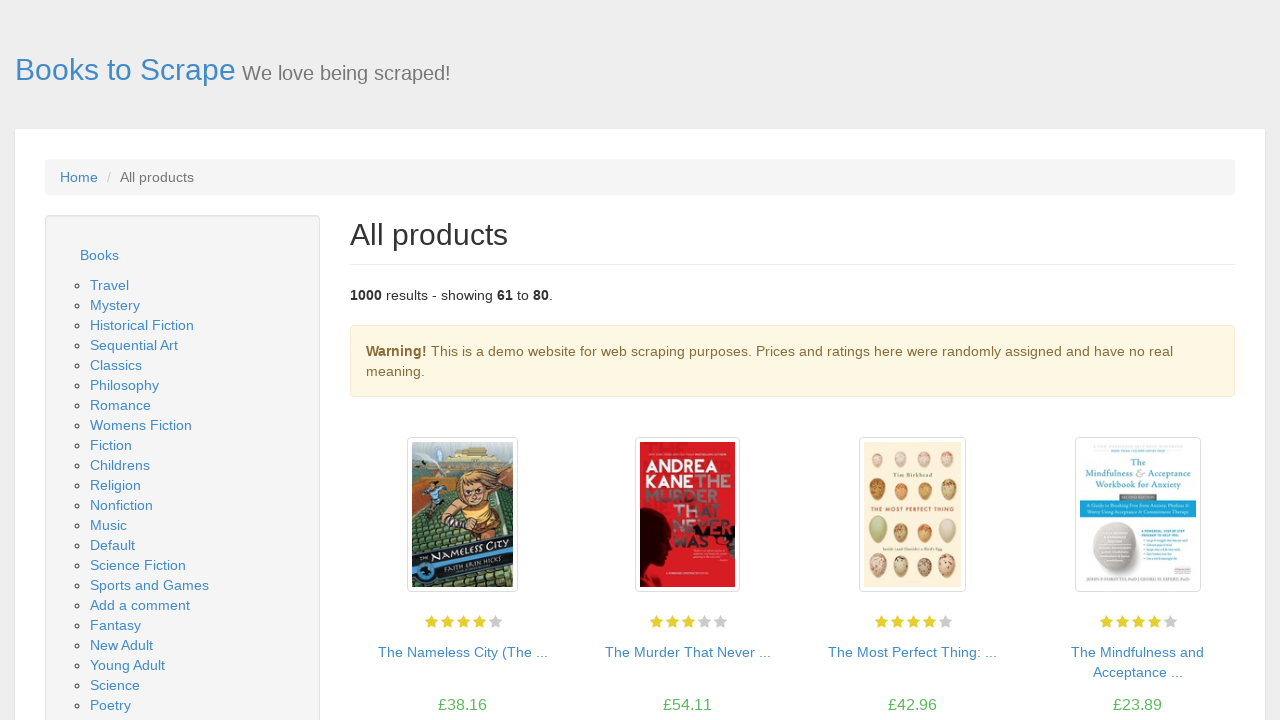